Fills out a text box form with name, email, and address, submits it, and verifies the submitted name appears in the output

Starting URL: https://demoqa.com/text-box

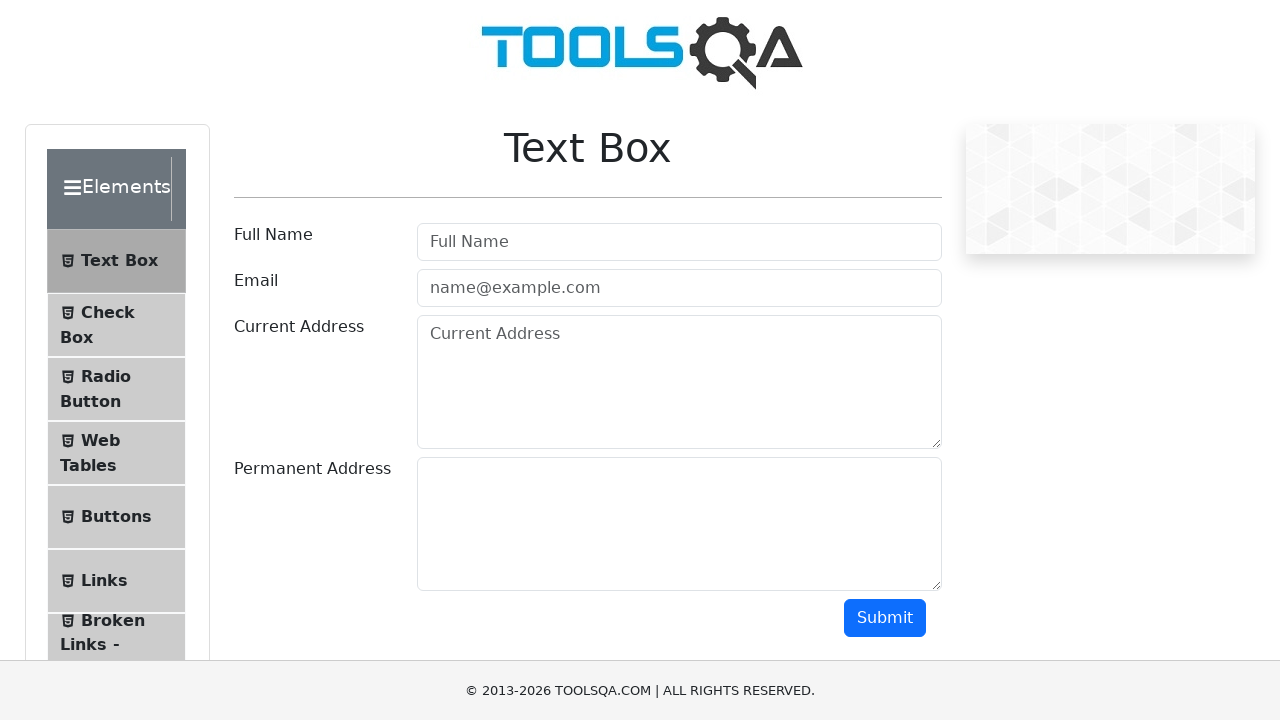

Filled username field with 'user' on .form-control >> nth=0
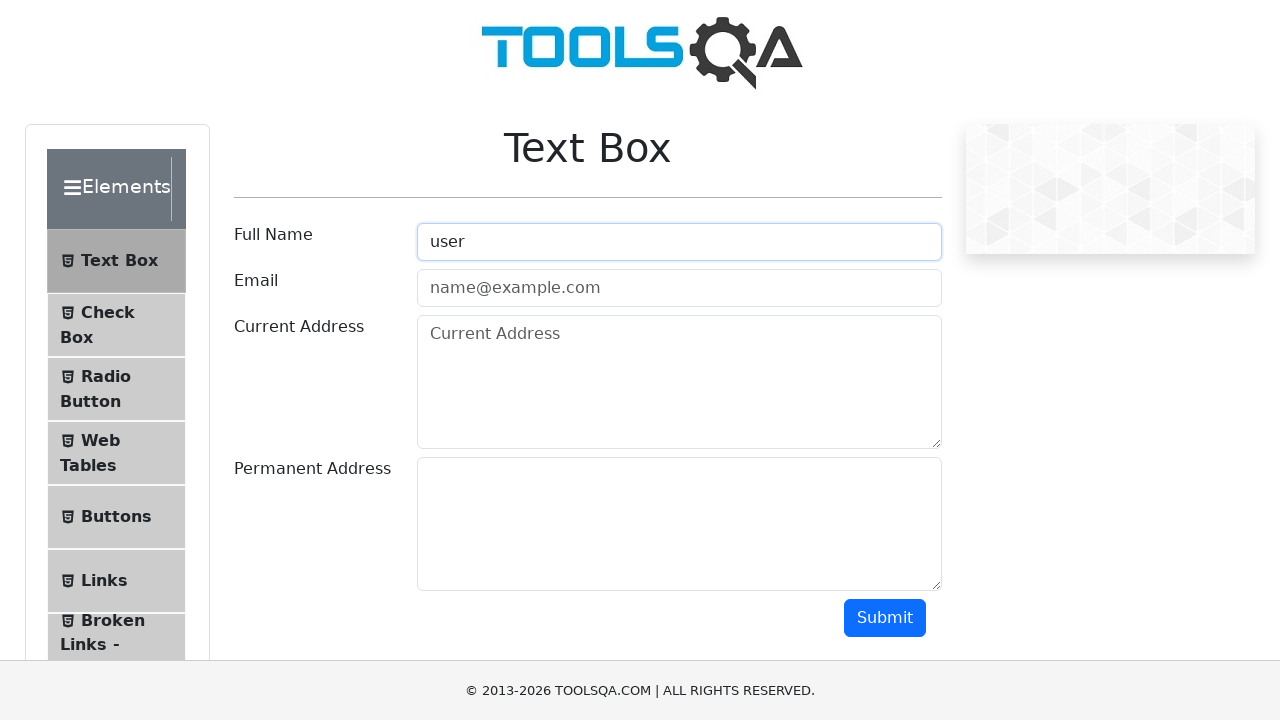

Filled email field with 'user@test.com' on .form-control >> nth=1
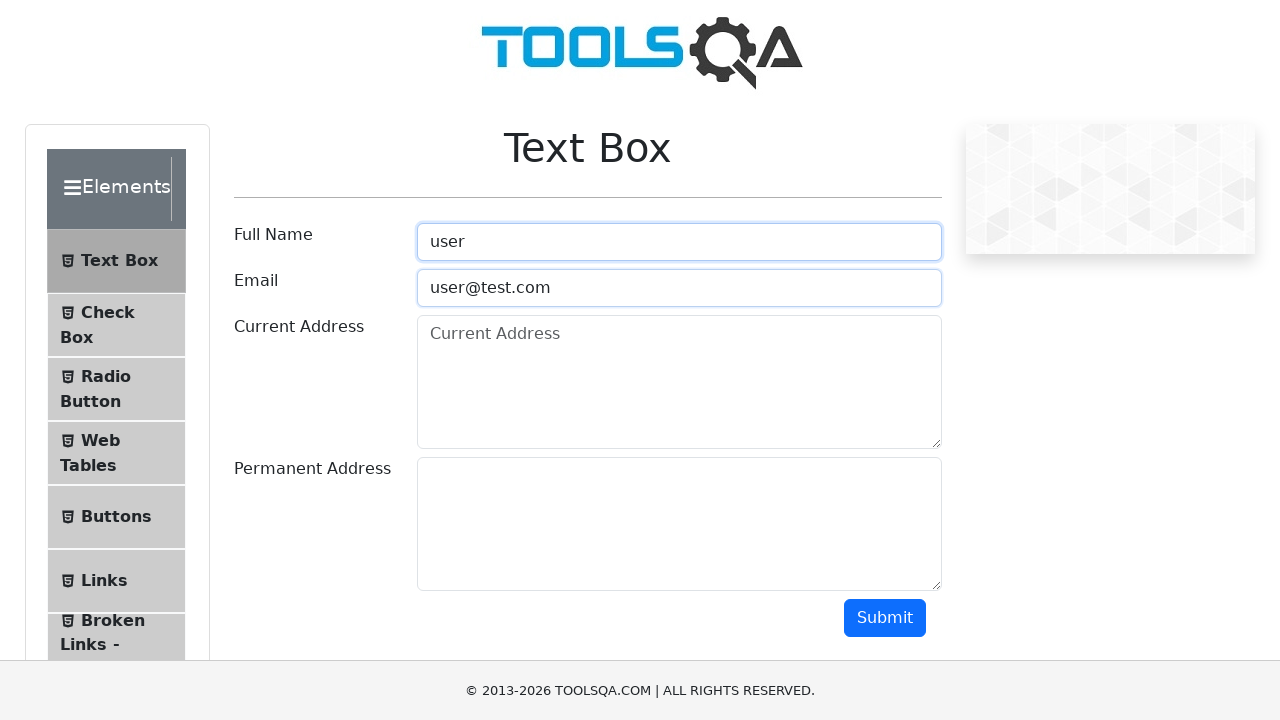

Filled current address field with 'Dhaka' on [placeholder='Current Address']
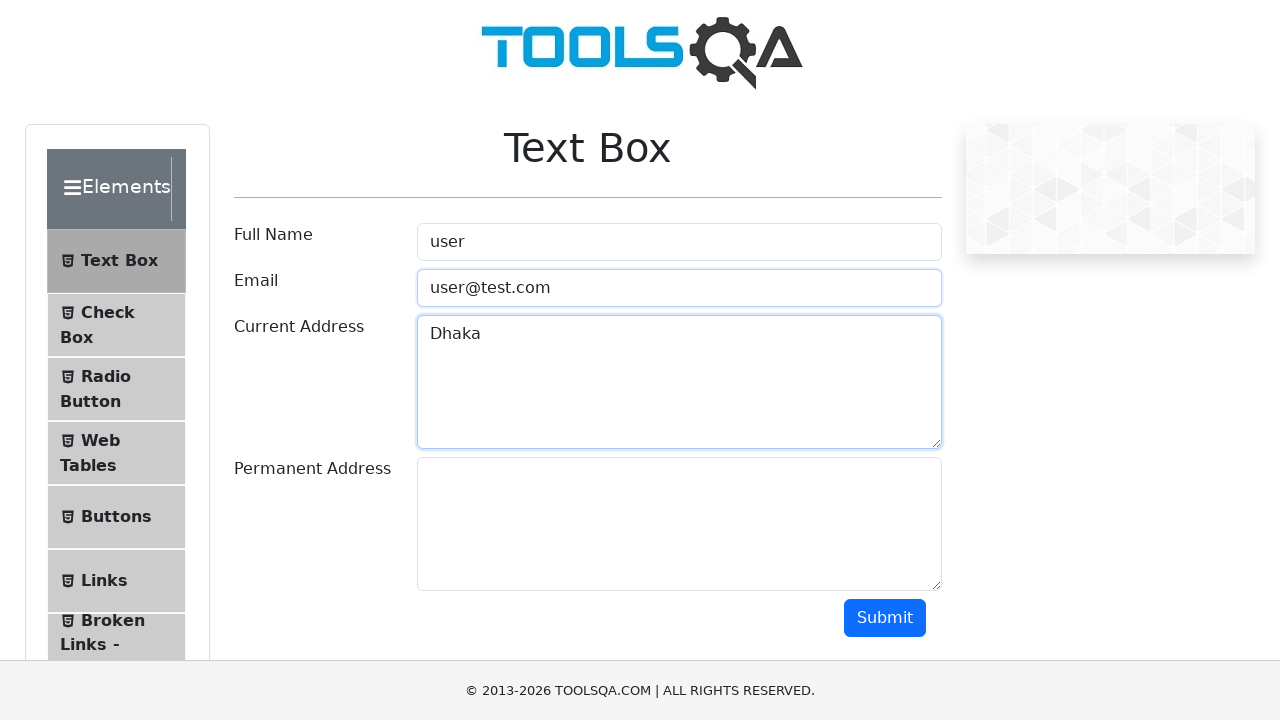

Scrolled down to reveal submit button
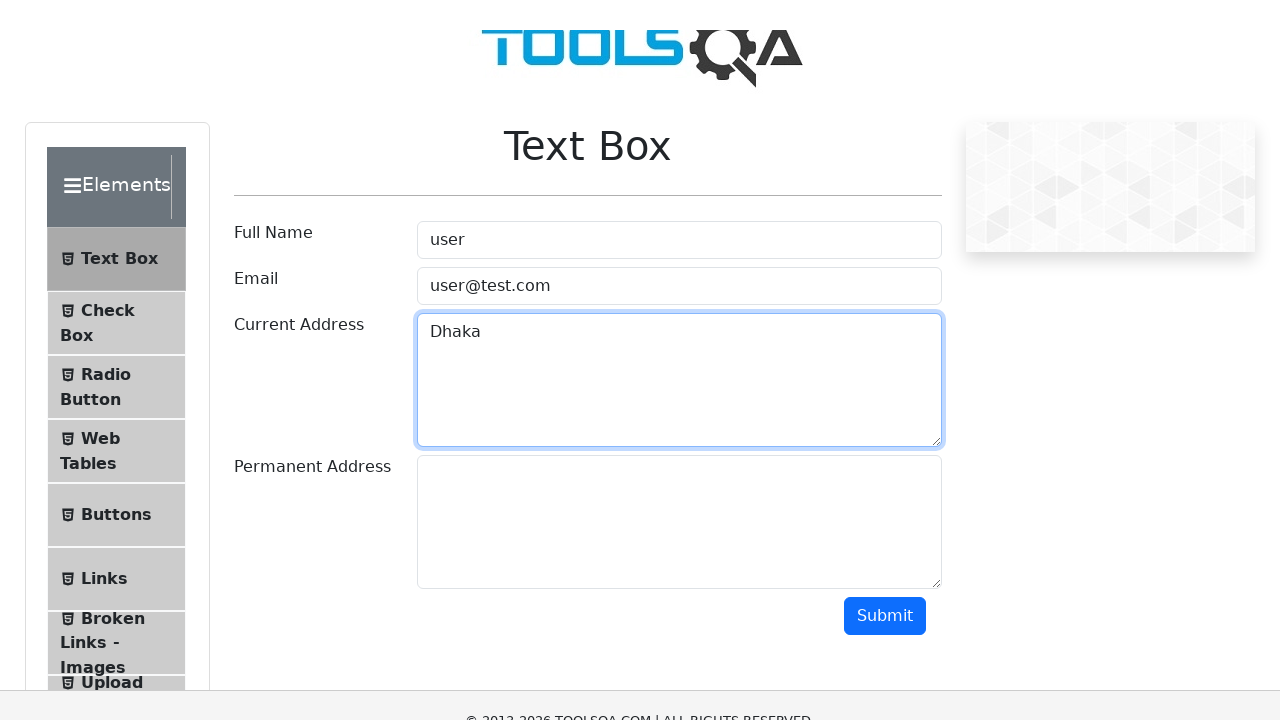

Clicked submit button to submit form at (885, 118) on #submit
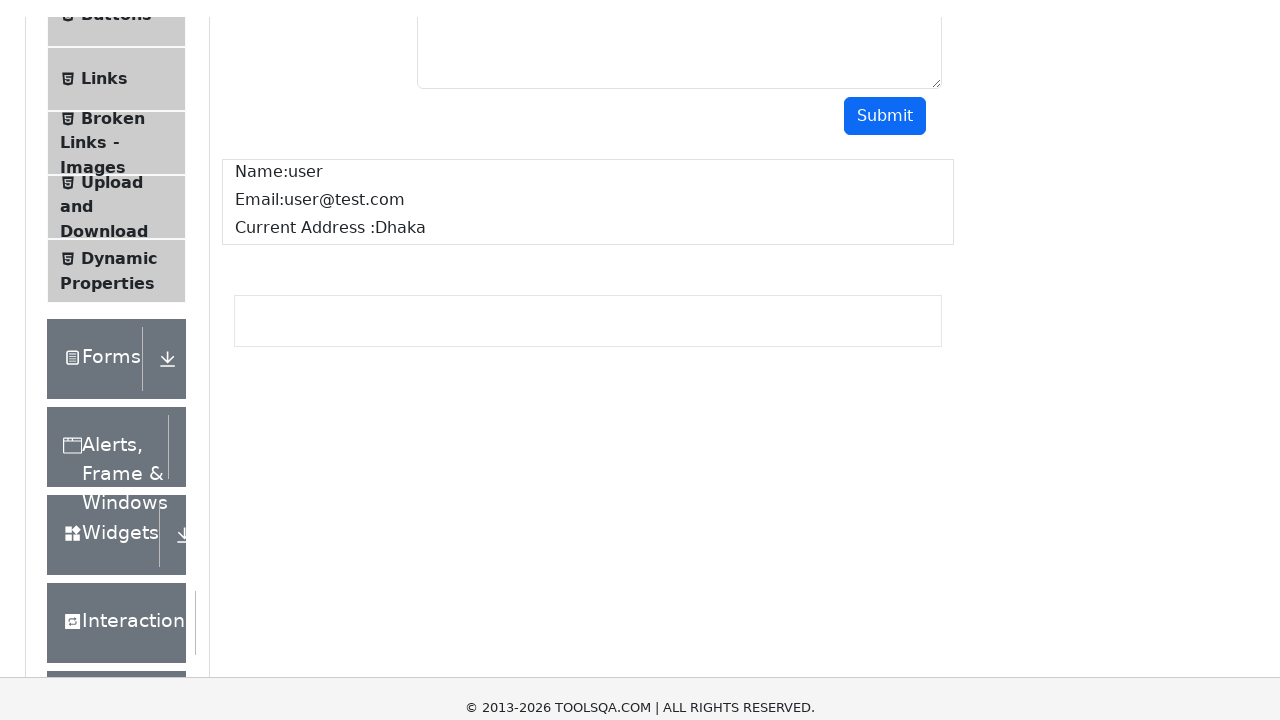

Retrieved submitted name from output
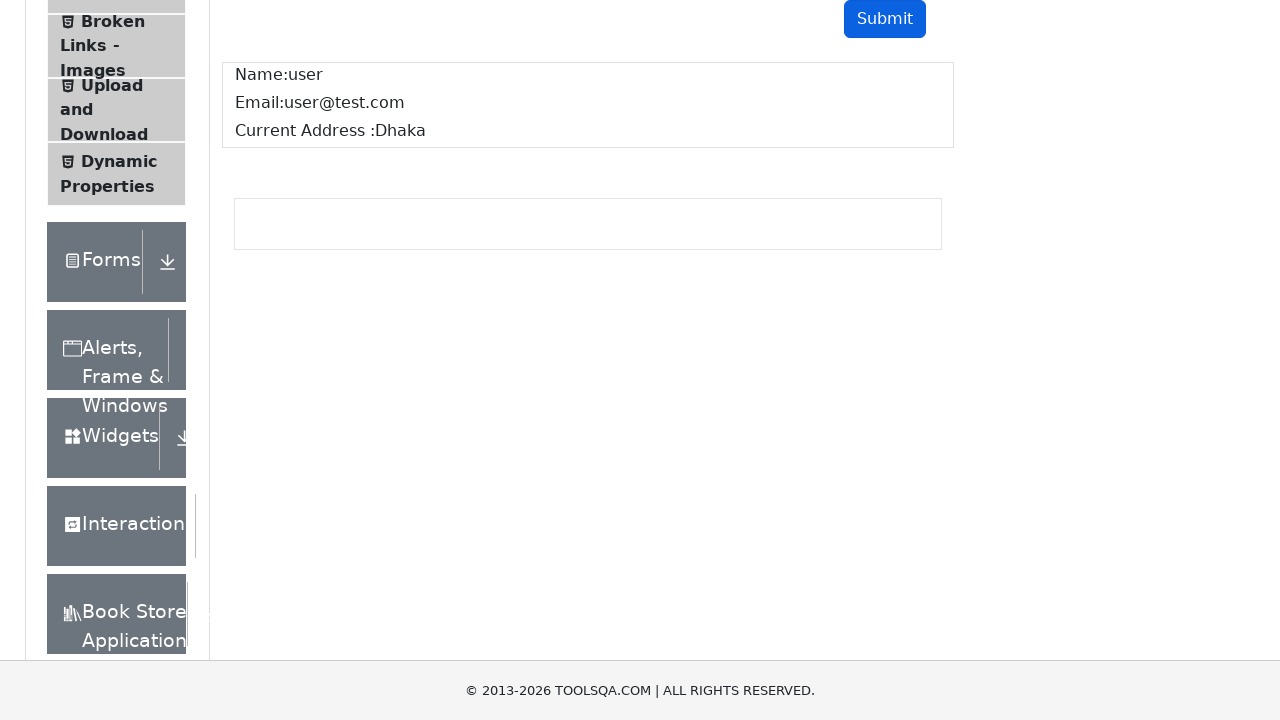

Verified that 'user' appears in the output
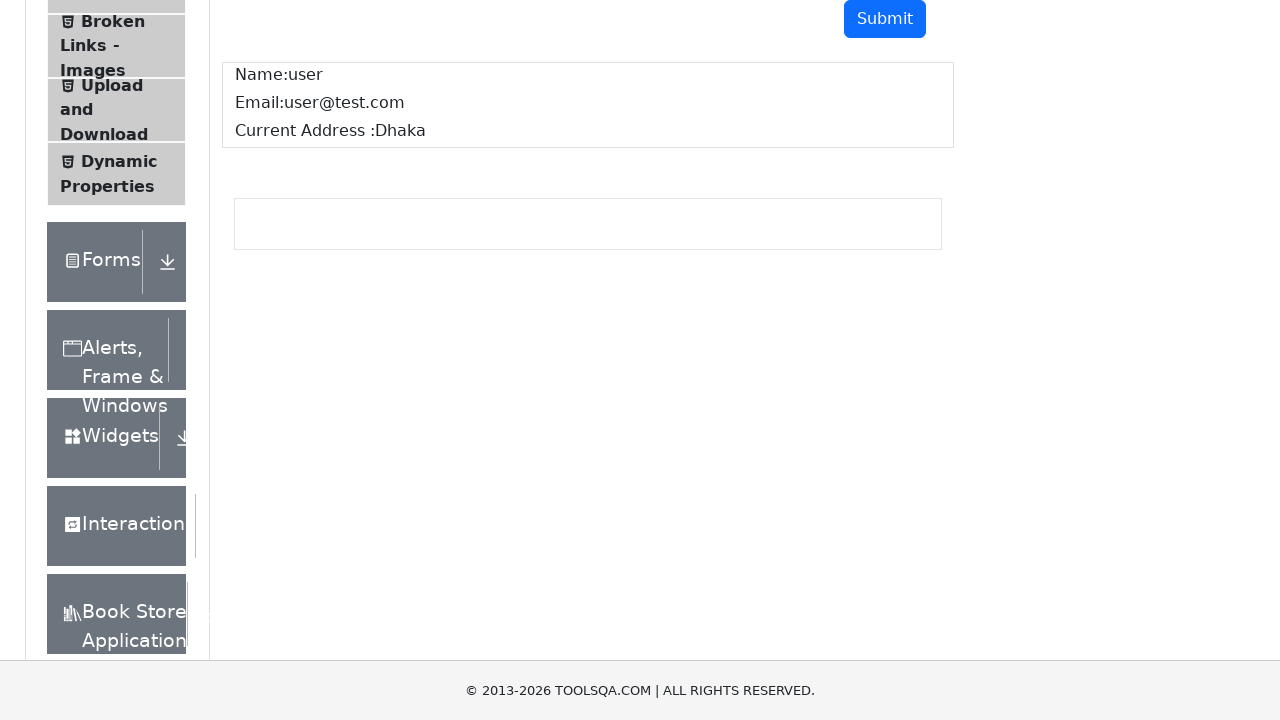

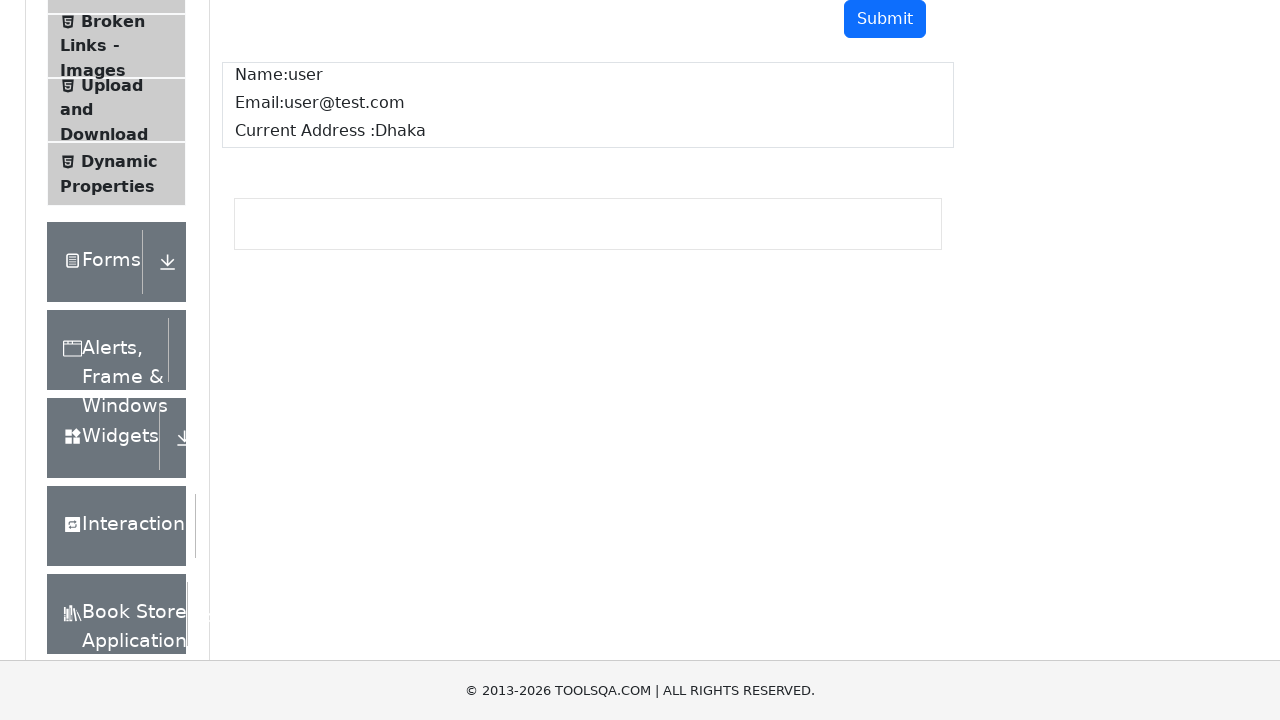